Navigates to the How Calley Auto Dialer App Works page and sets mobile viewport dimensions (375x667) to verify mobile responsiveness

Starting URL: https://www.getcalley.com/how-calley-auto-dialer-app-works/

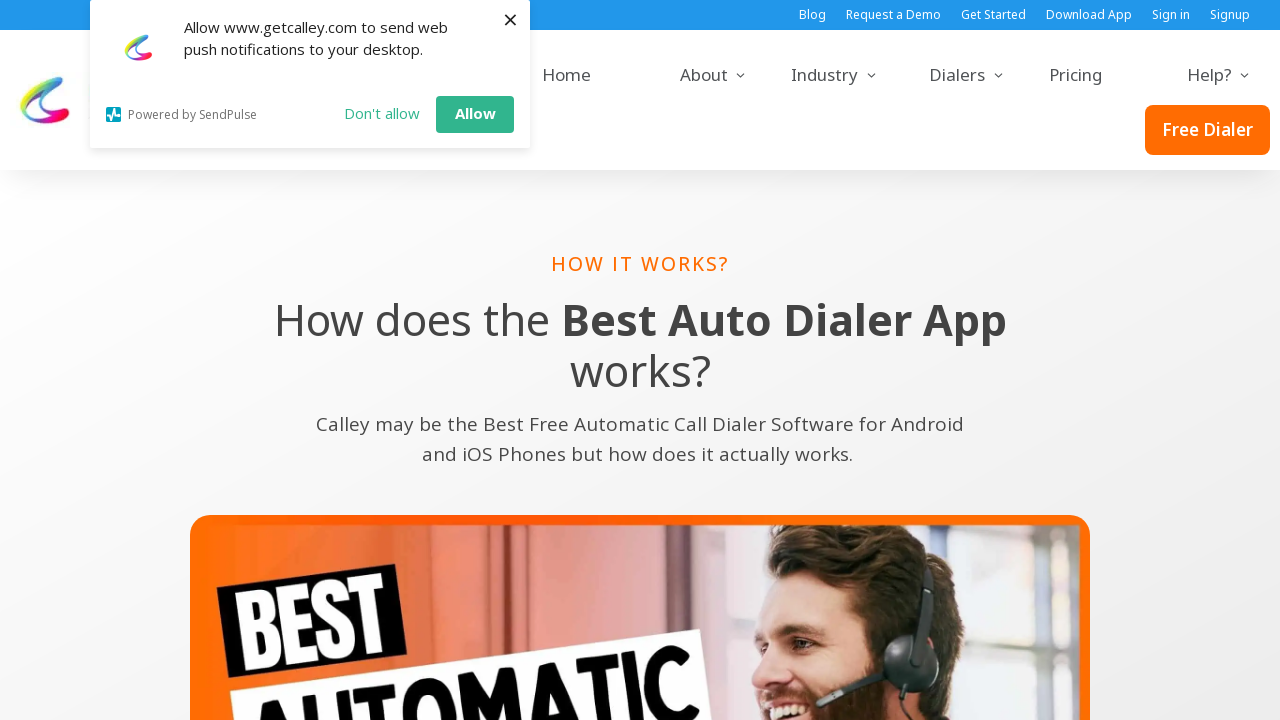

Navigated to the How Calley Auto Dialer App Works page
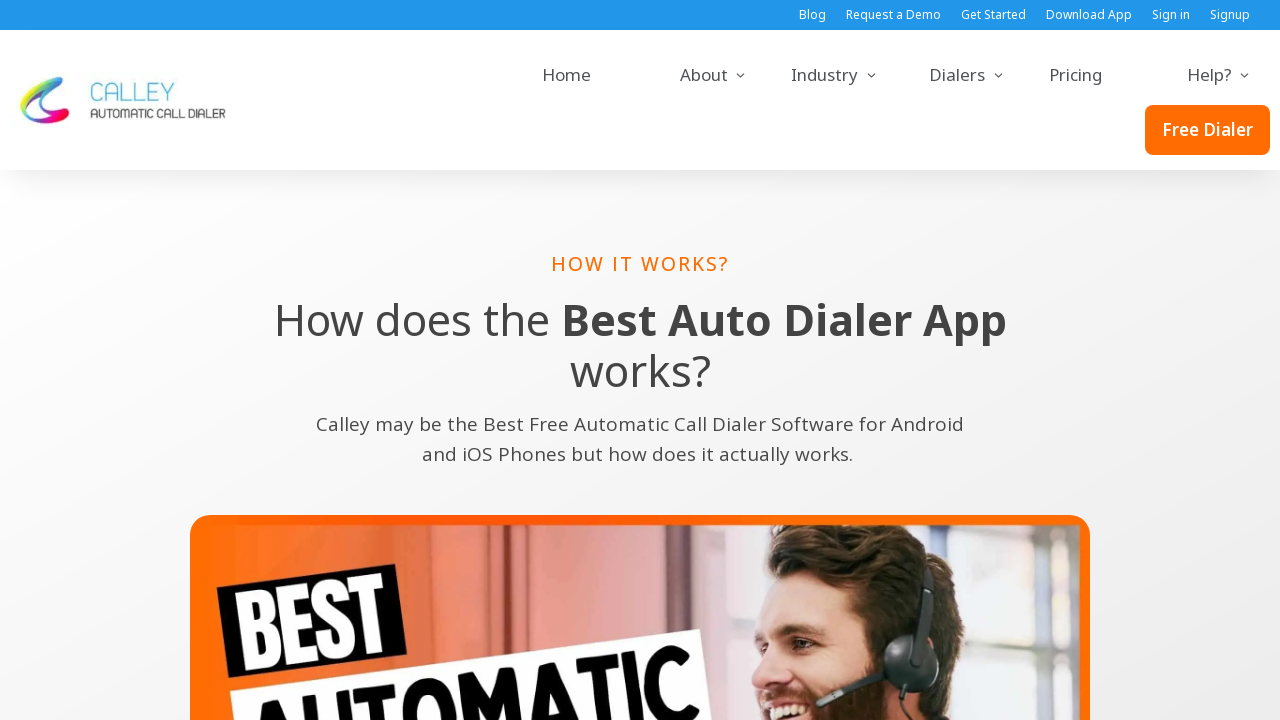

Set mobile viewport dimensions to 375x667
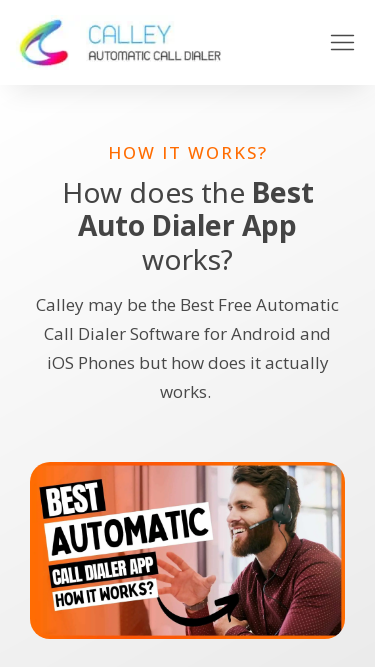

Page fully loaded with networkidle state
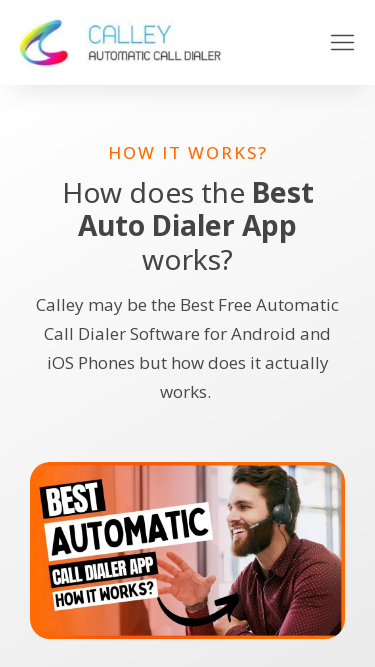

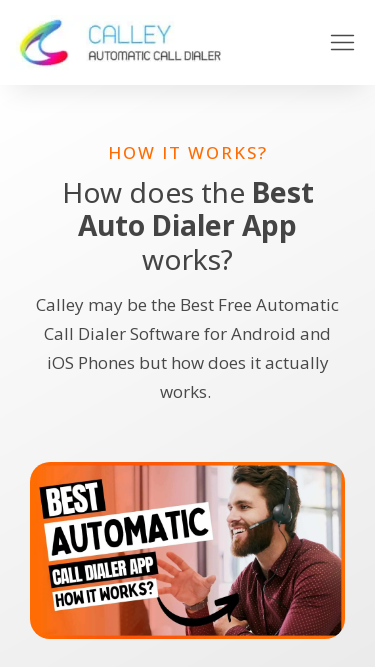